Tests dynamic loading functionality by clicking a start button, waiting for a loading element to appear, and verifying that the displayed text shows "Hello World!"

Starting URL: http://the-internet.herokuapp.com/dynamic_loading/2

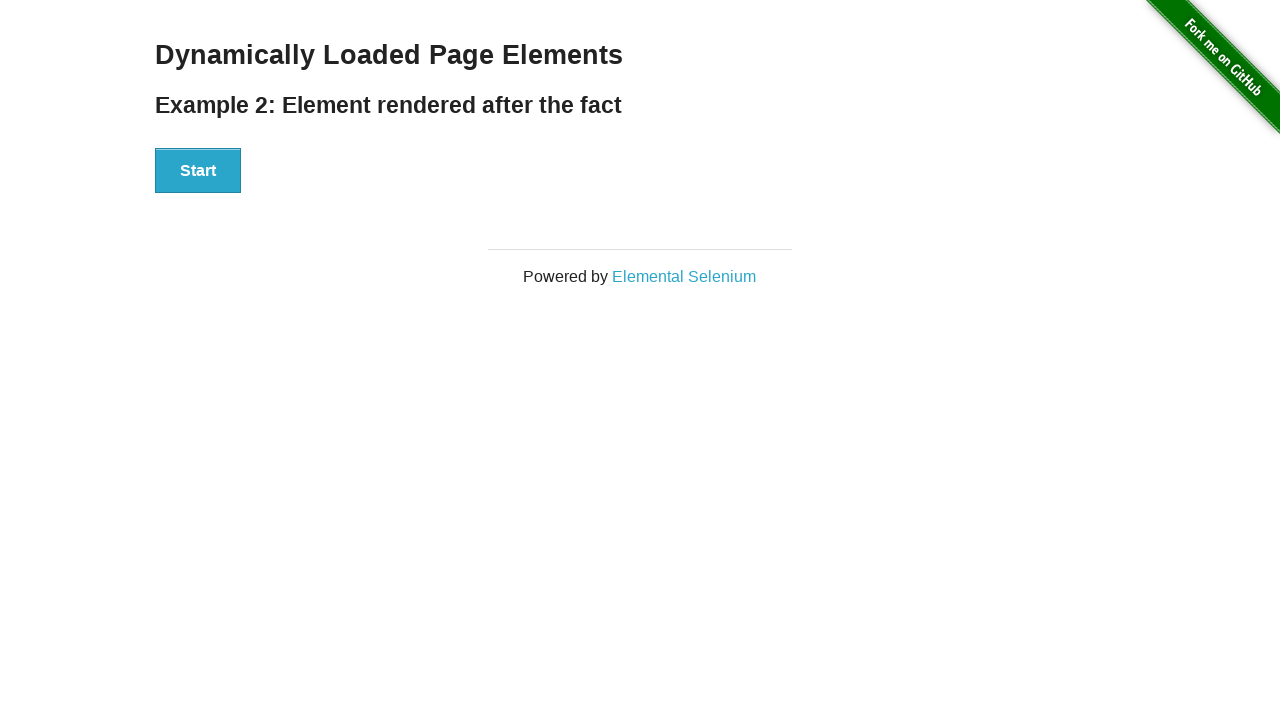

Clicked start button to trigger dynamic loading at (198, 171) on #start button
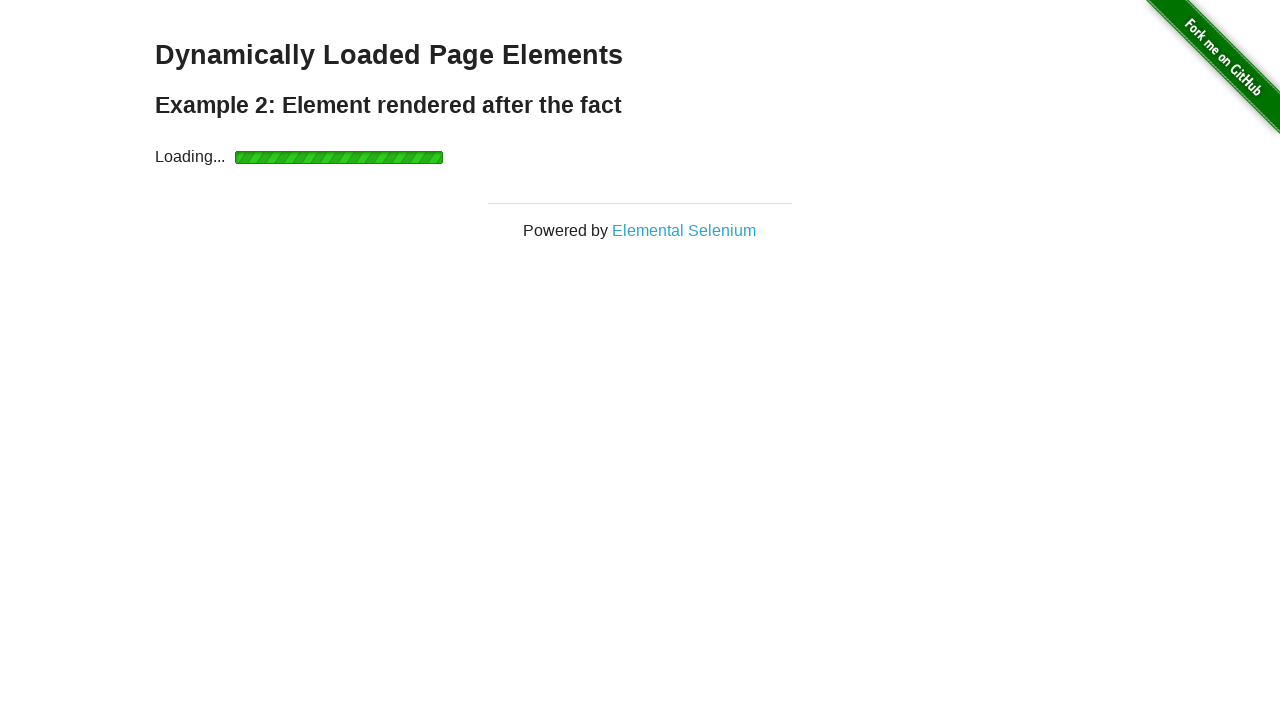

Waited for finish element to become visible
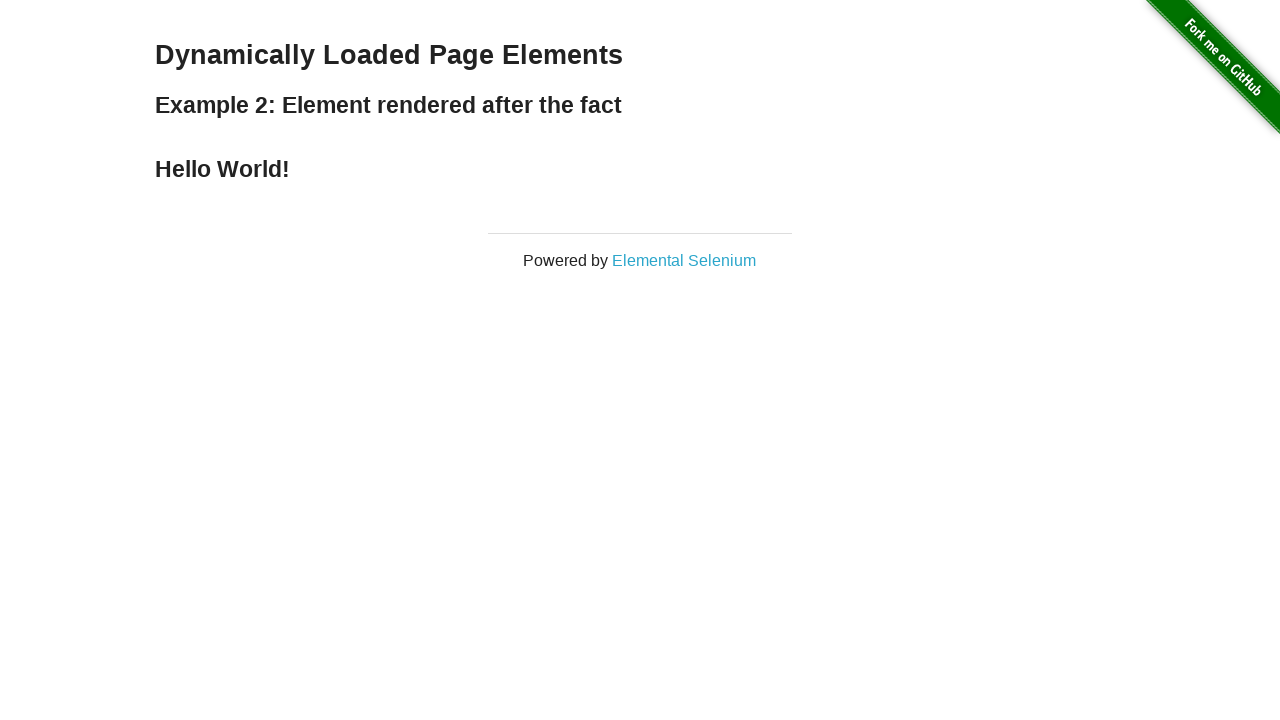

Retrieved finish element text content
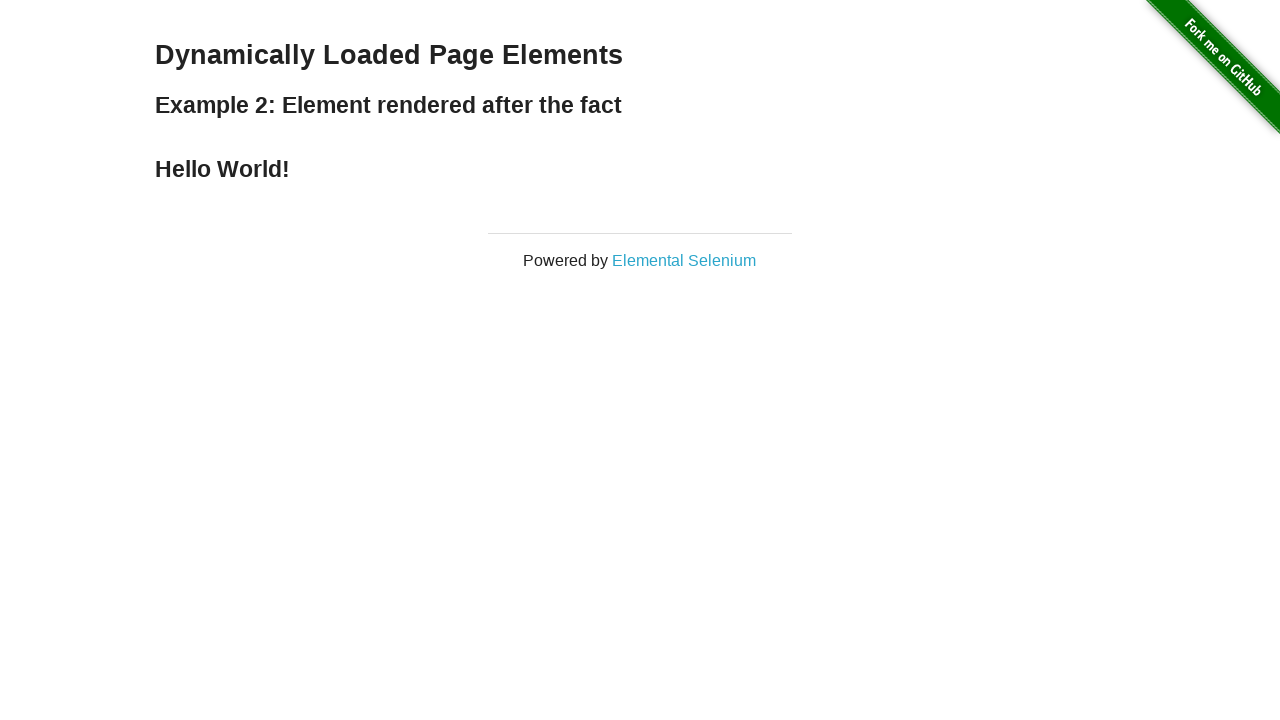

Verified that finish text equals 'Hello World!'
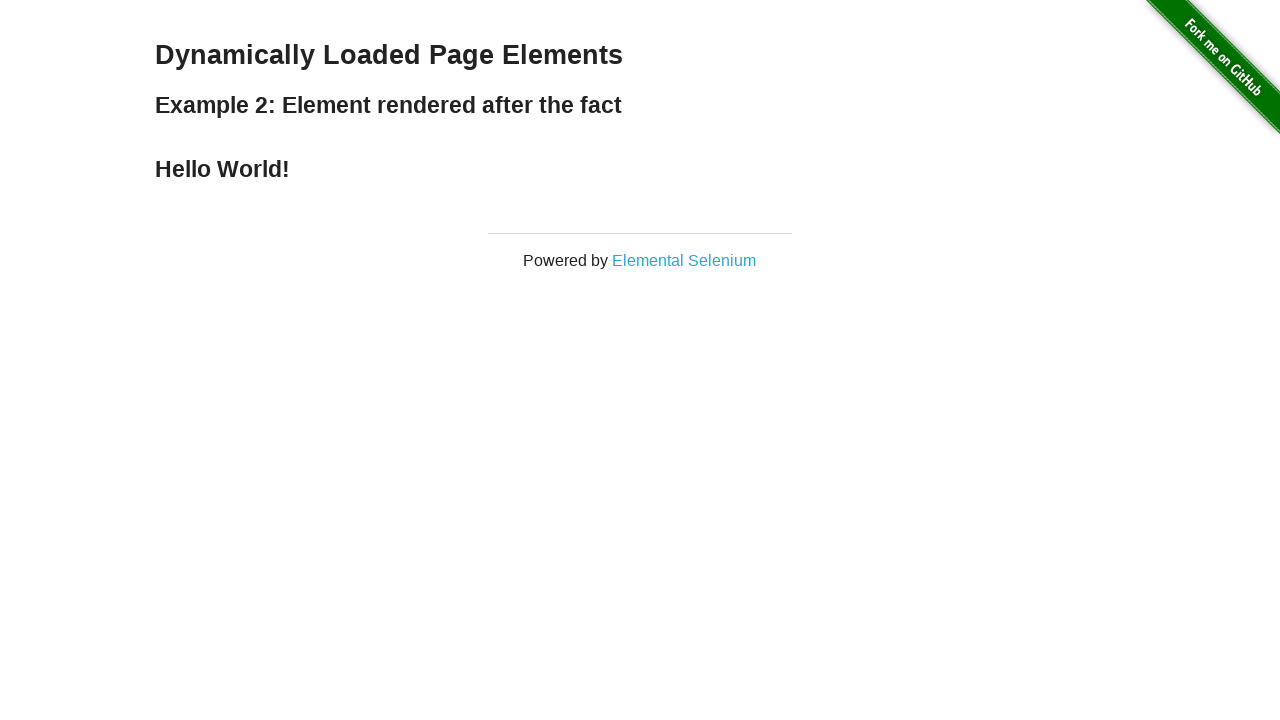

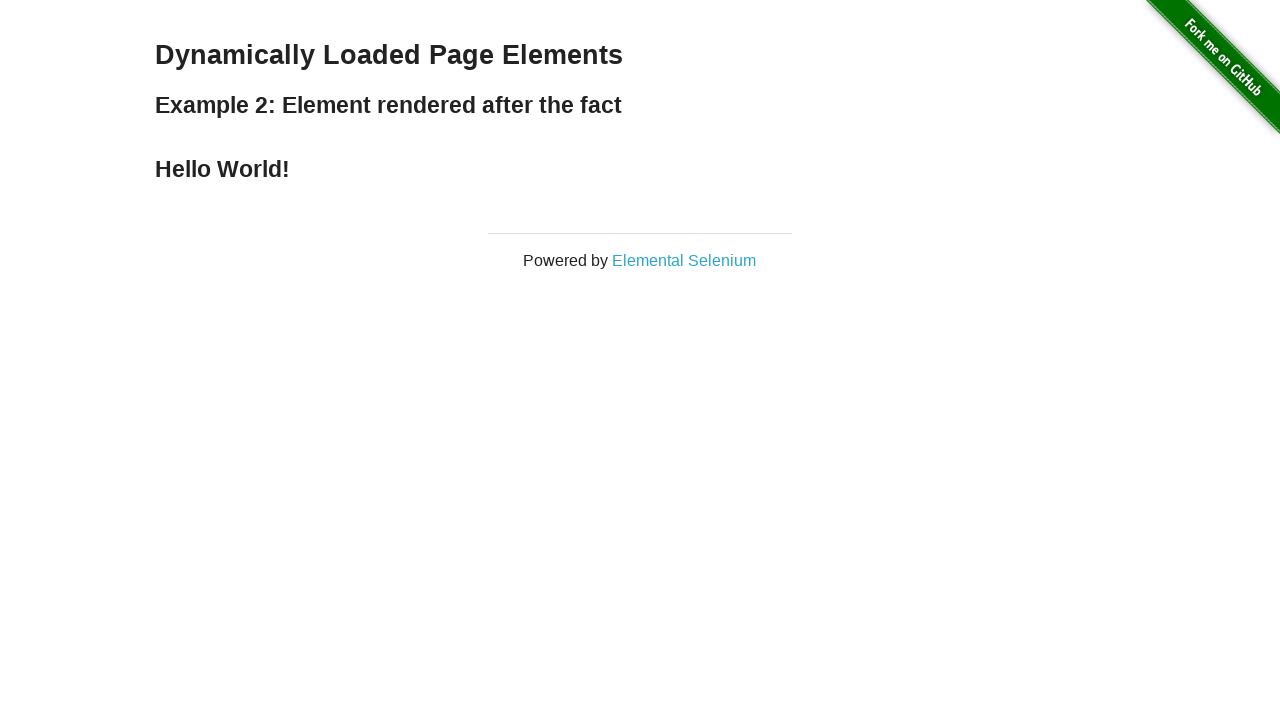